Tests clearing the complete state of all items by checking and unchecking the toggle all

Starting URL: https://demo.playwright.dev/todomvc

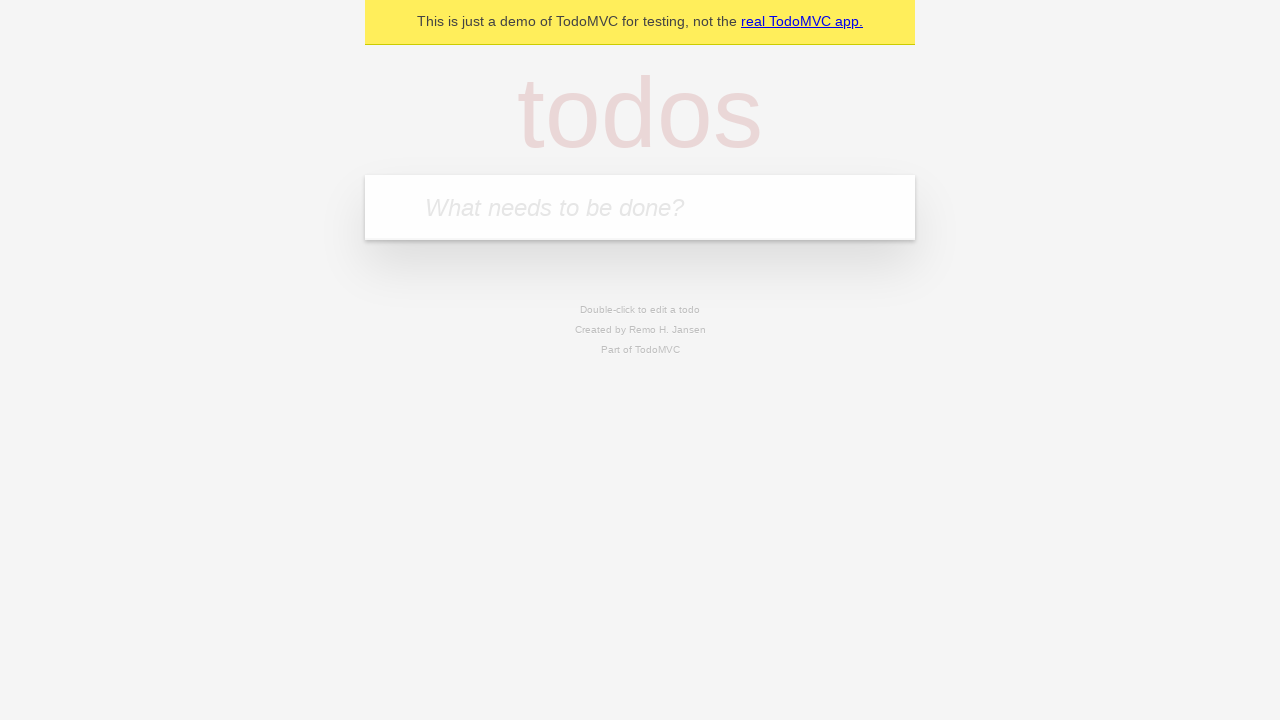

Filled new todo field with 'buy some cheese' on internal:attr=[placeholder="What needs to be done?"i]
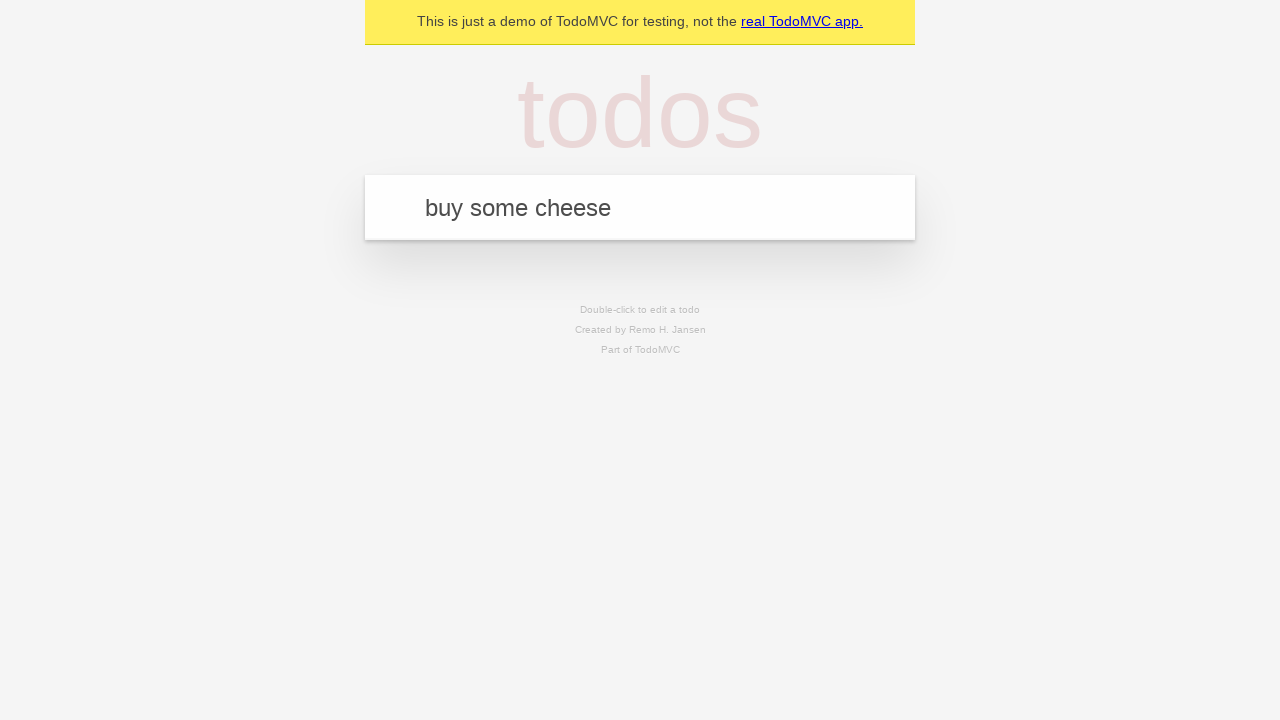

Pressed Enter to add todo 'buy some cheese' on internal:attr=[placeholder="What needs to be done?"i]
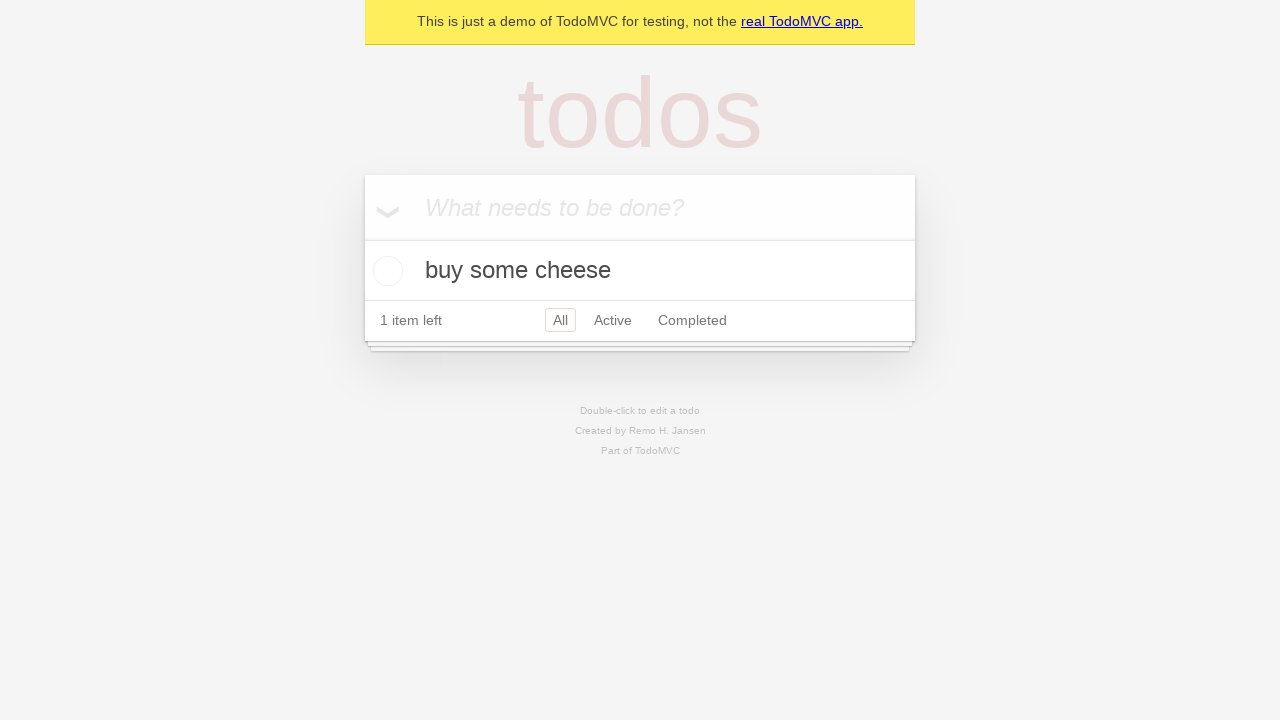

Filled new todo field with 'feed the cat' on internal:attr=[placeholder="What needs to be done?"i]
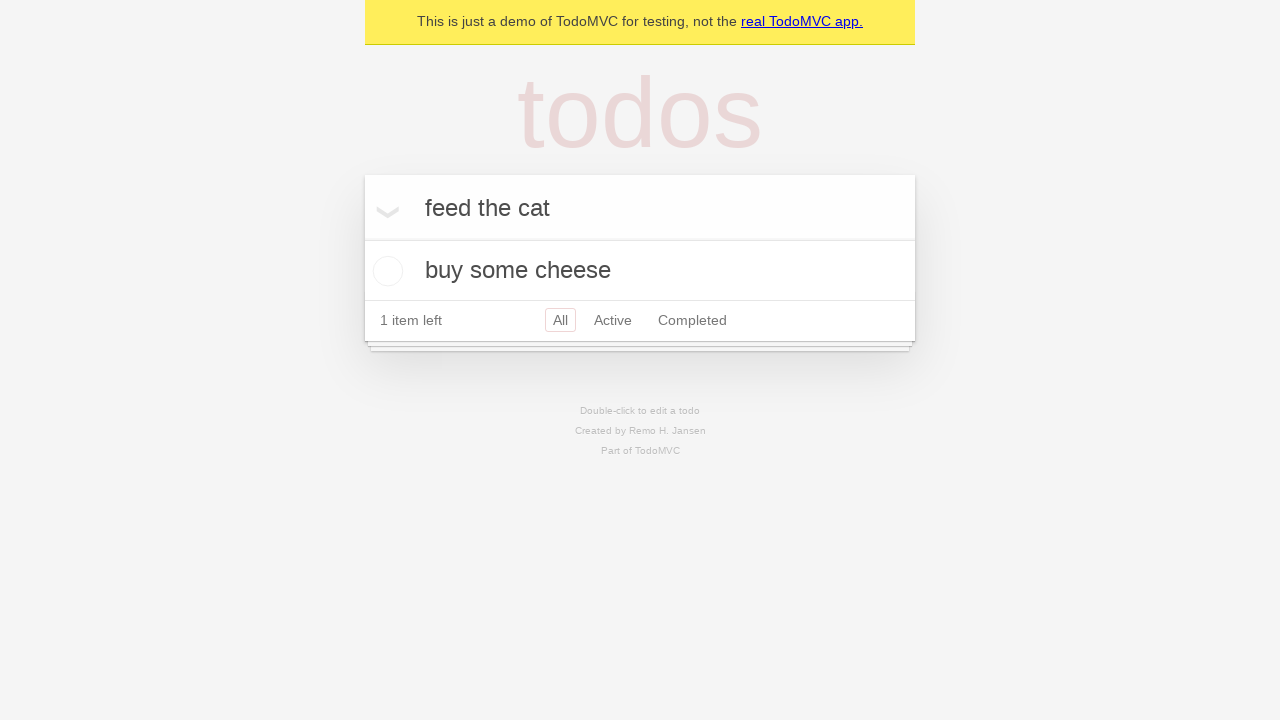

Pressed Enter to add todo 'feed the cat' on internal:attr=[placeholder="What needs to be done?"i]
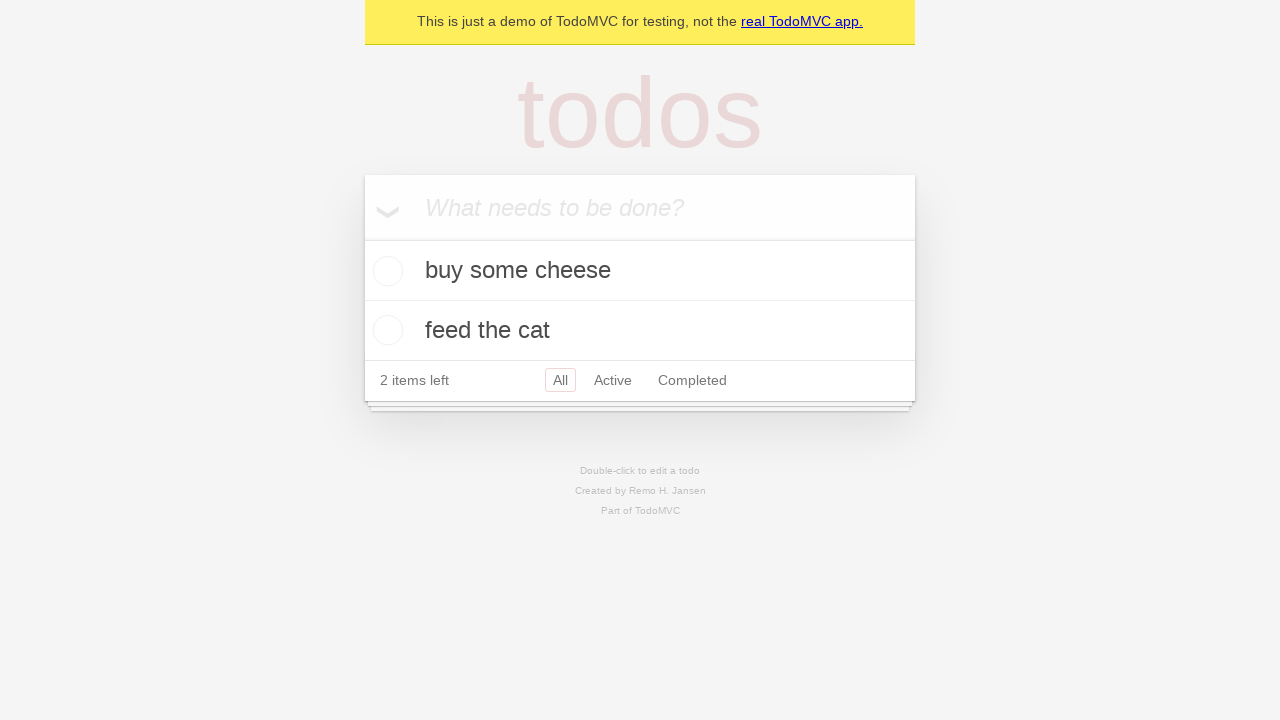

Filled new todo field with 'book a doctors appointment' on internal:attr=[placeholder="What needs to be done?"i]
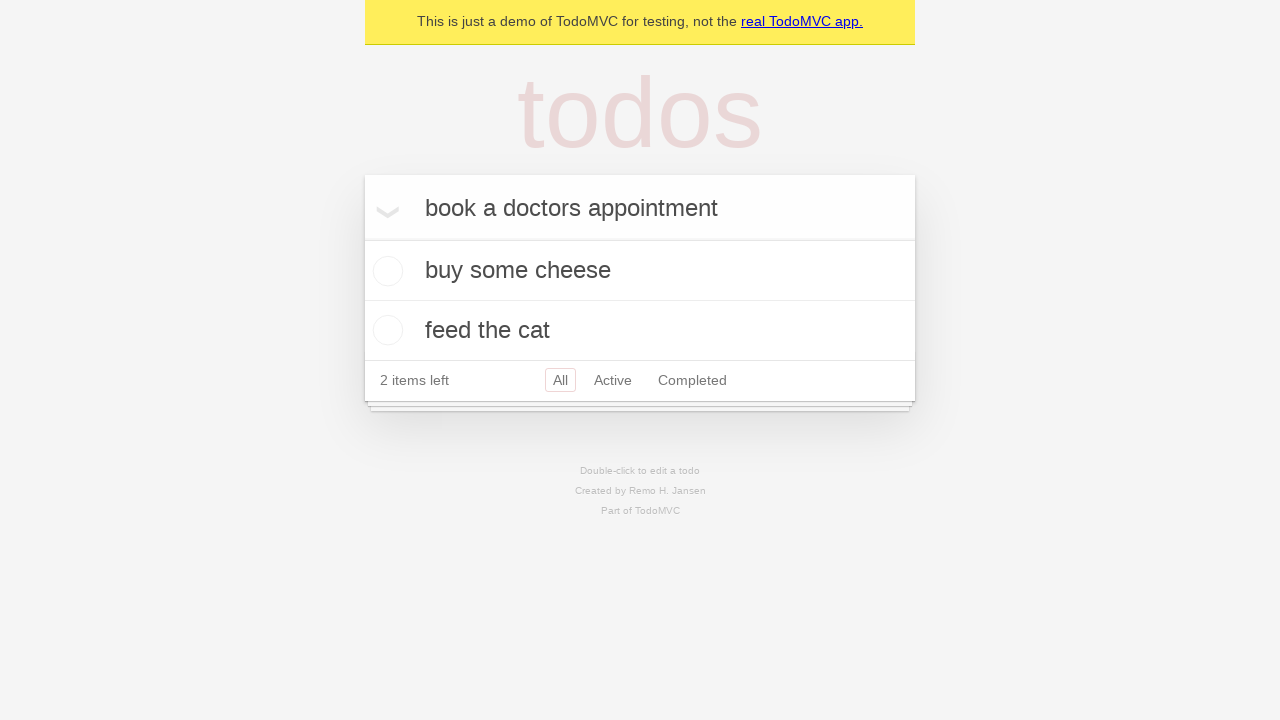

Pressed Enter to add todo 'book a doctors appointment' on internal:attr=[placeholder="What needs to be done?"i]
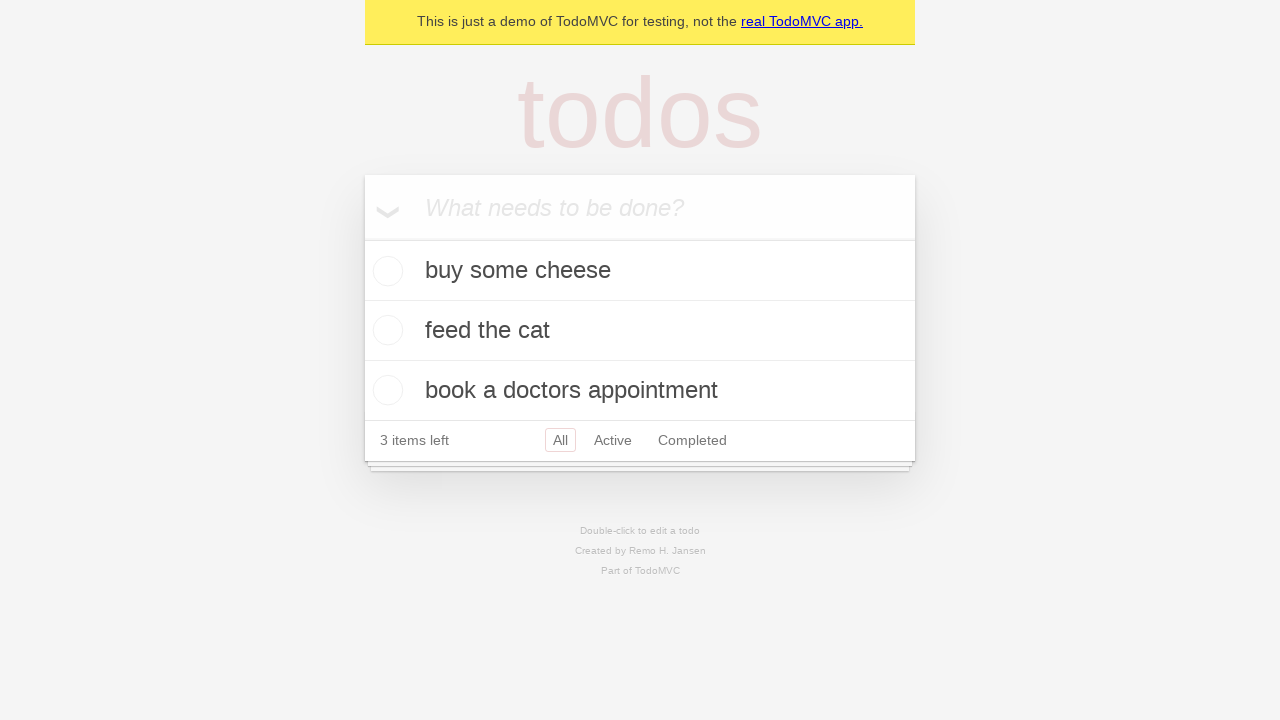

Clicked toggle all button to mark all items as complete at (362, 238) on internal:label="Mark all as complete"i
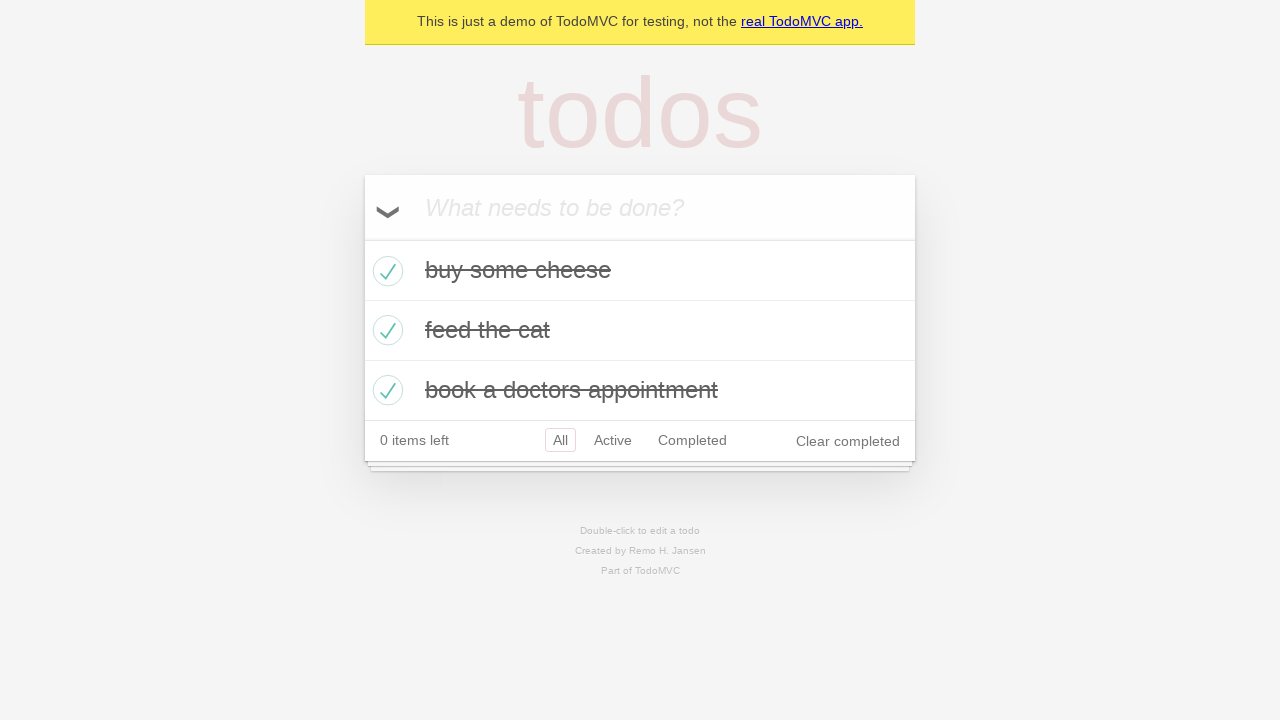

Clicked toggle all button to uncheck all items at (362, 238) on internal:label="Mark all as complete"i
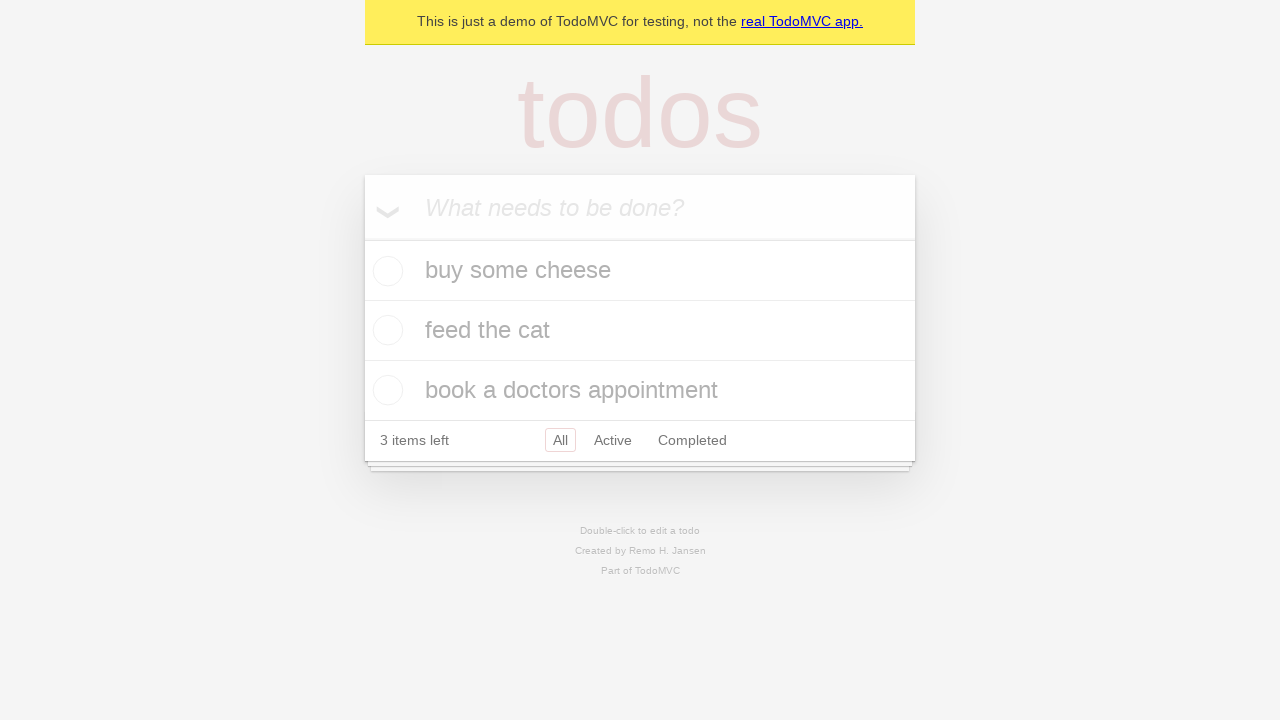

All todo items have been uncompleted and are visible
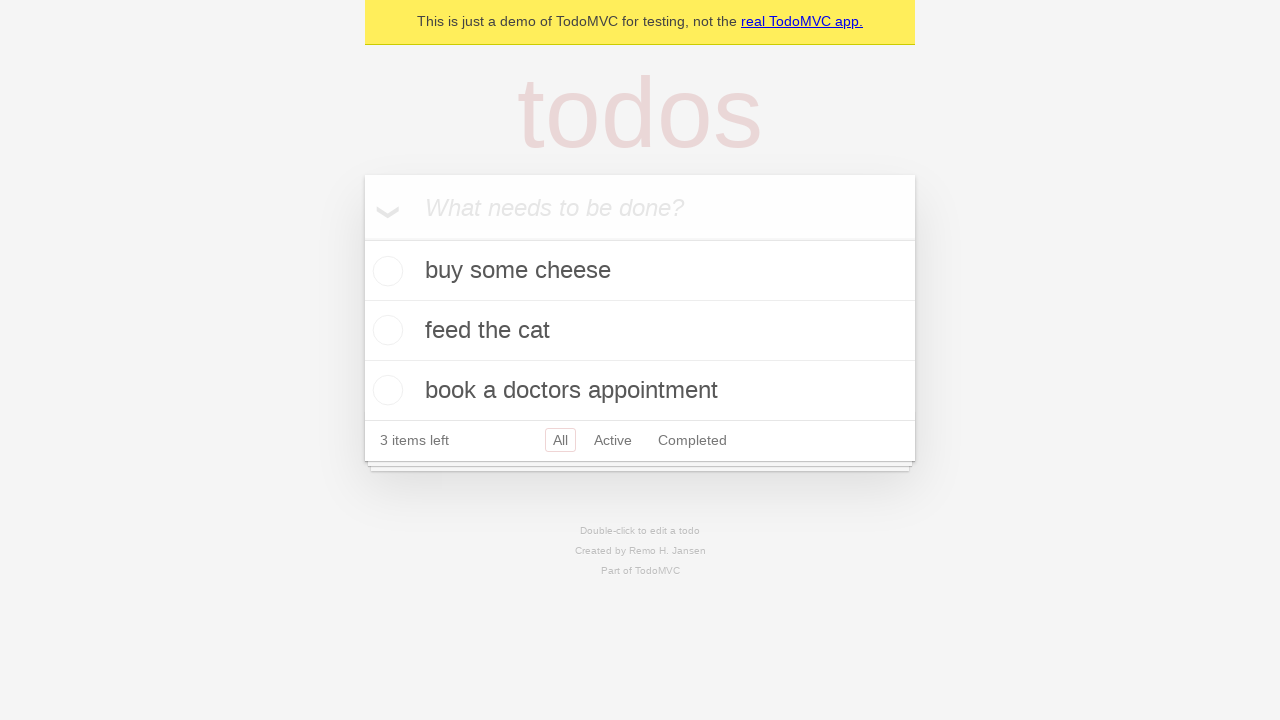

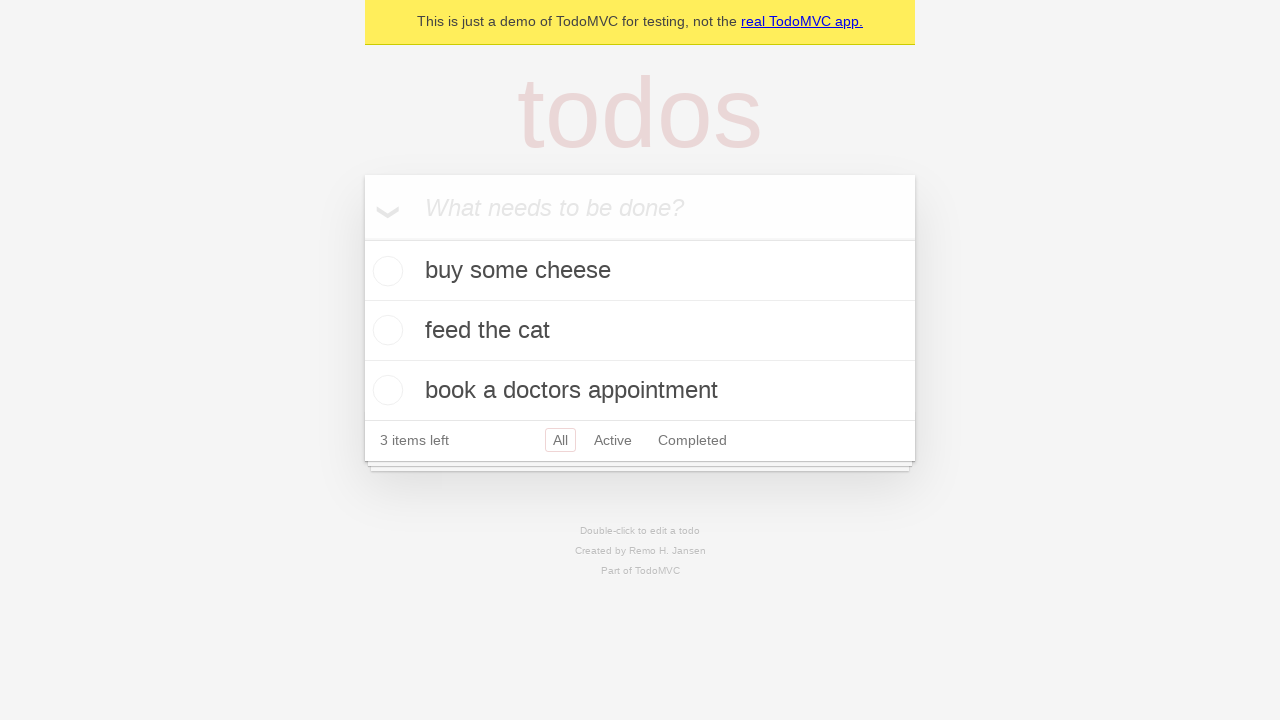